Tests page load delay by navigating to a slow-loading page and waiting for a button to appear

Starting URL: http://uitestingplayground.com/

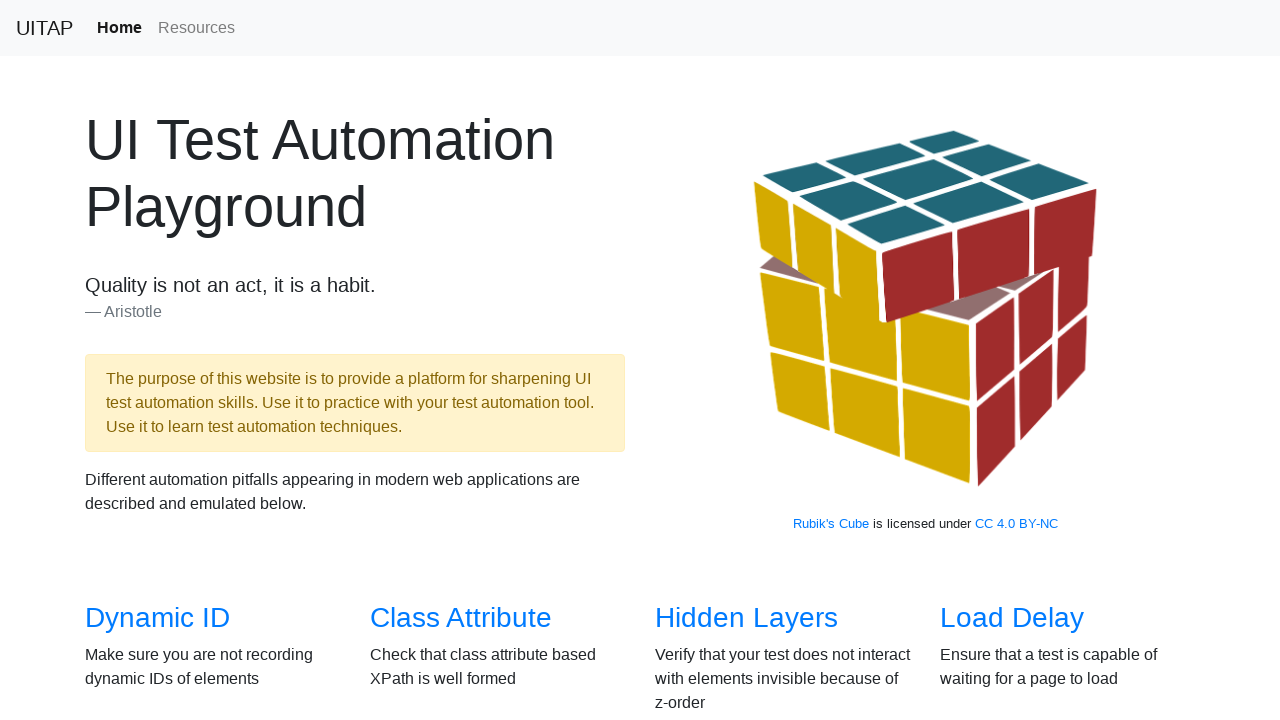

Clicked on Load Delay section link at (1012, 618) on internal:role=link[name="Load Delay"i]
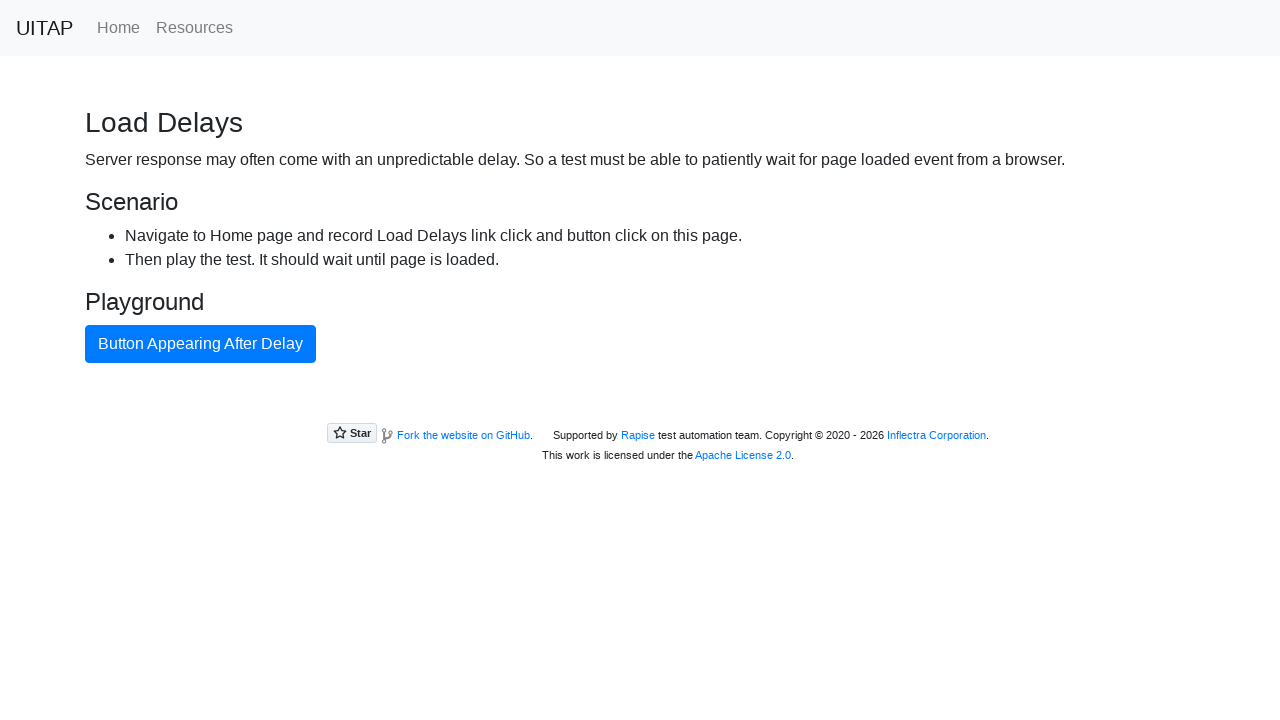

Button appearing after delay loaded and became visible
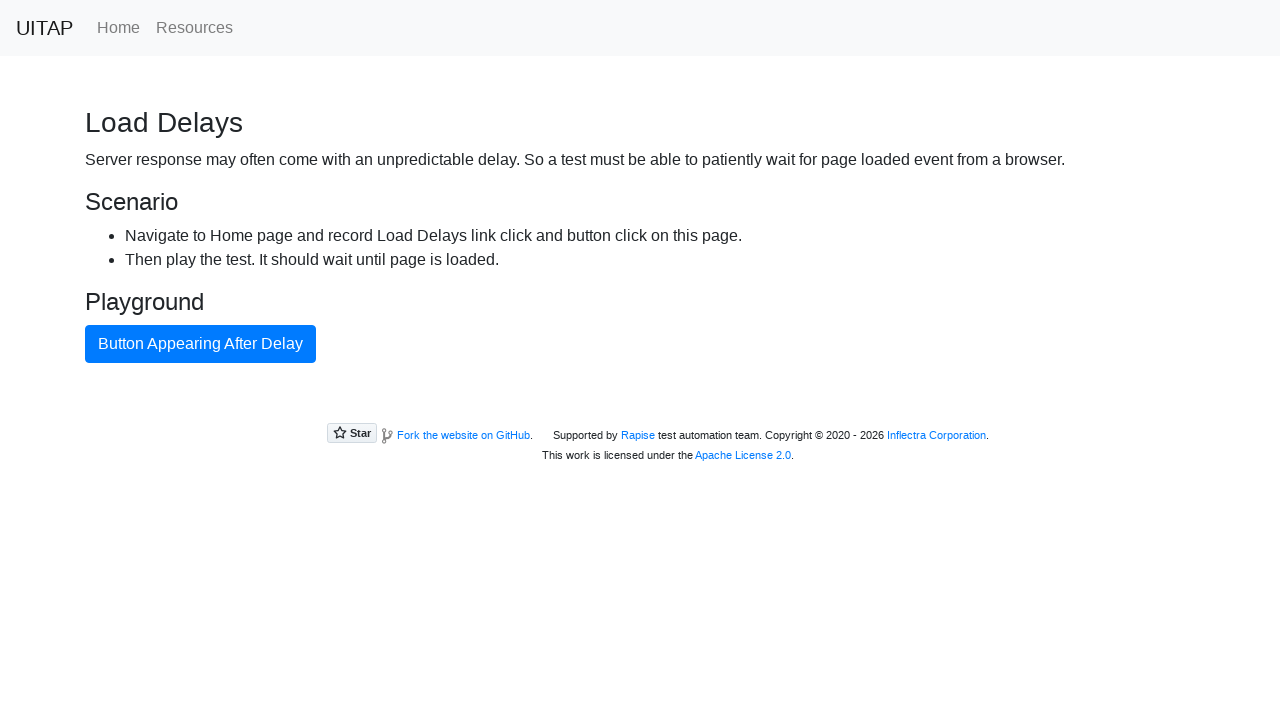

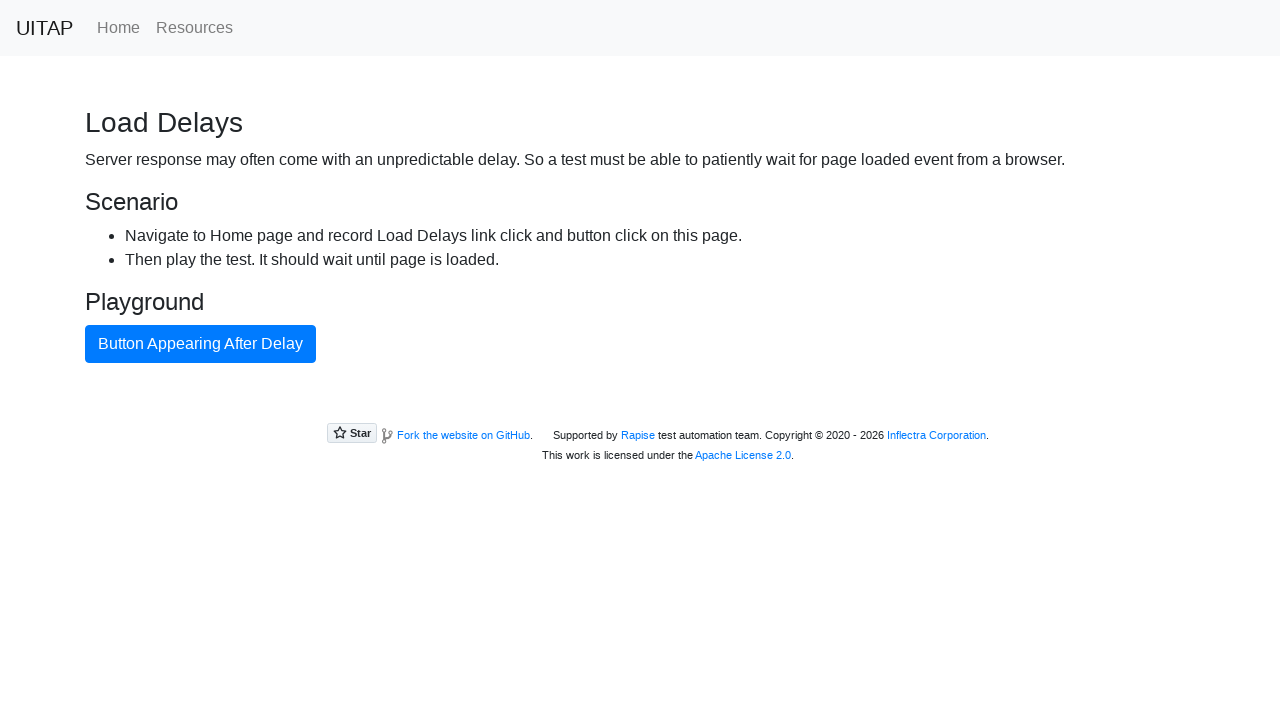